Tests drag and drop functionality on jQuery UI demo page by dragging an element and dropping it onto a target droppable area within an iframe

Starting URL: https://jqueryui.com/droppable/

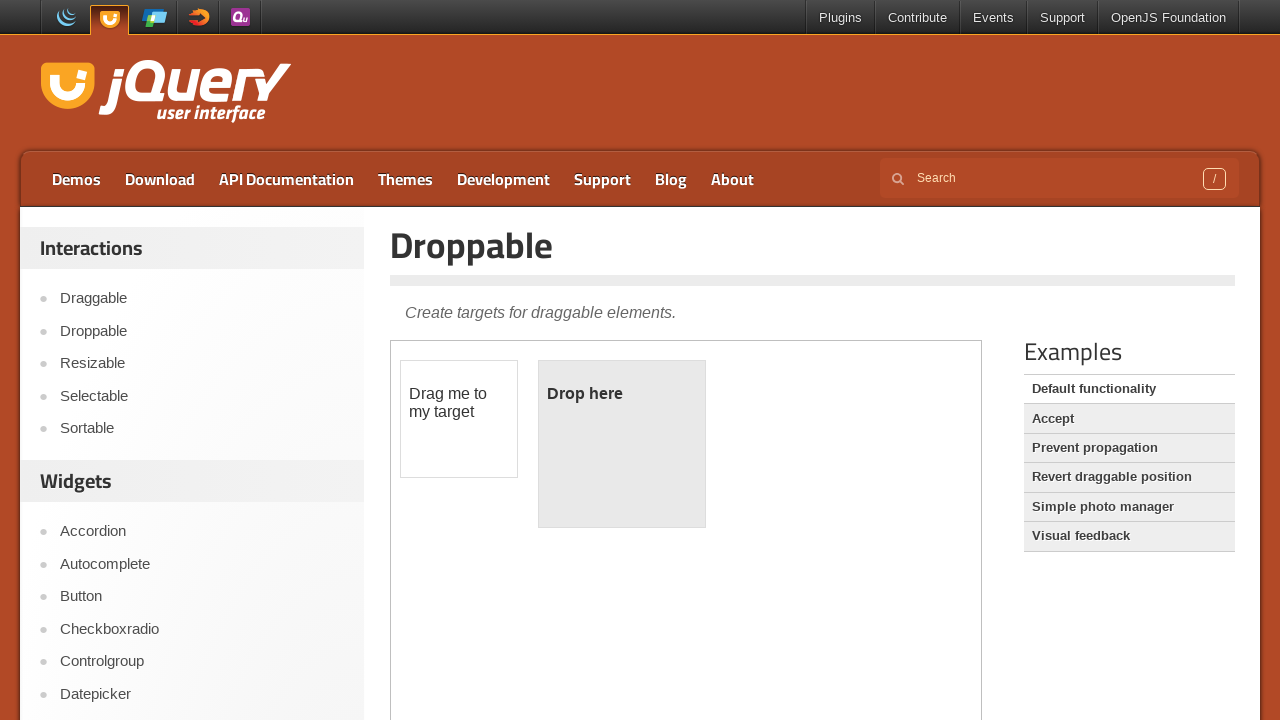

Located the iframe containing the drag and drop demo
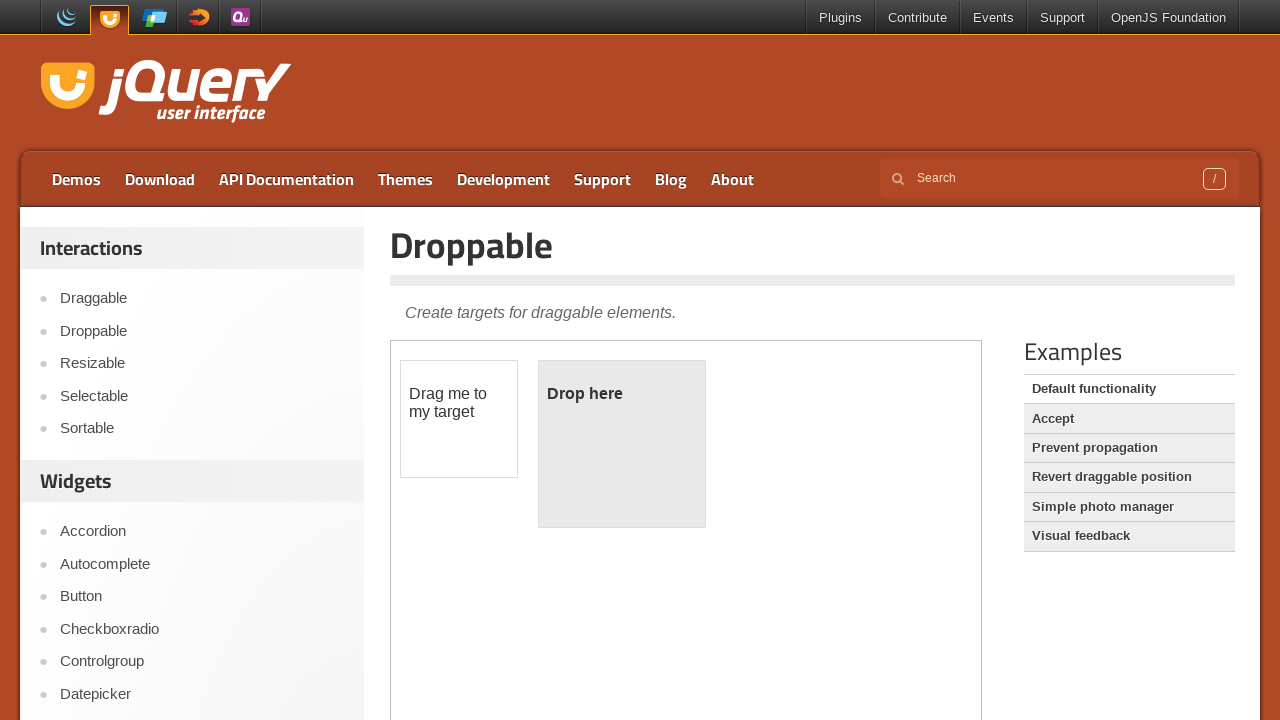

Located the draggable element within the iframe
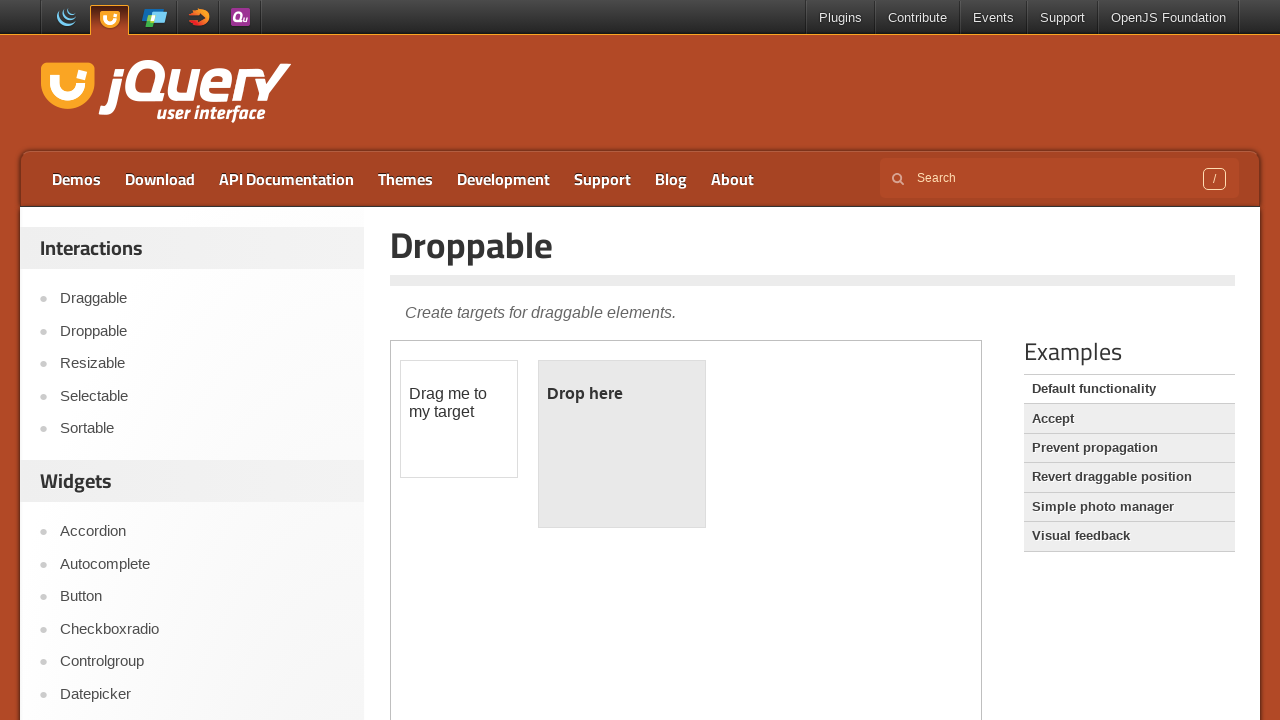

Located the droppable target area within the iframe
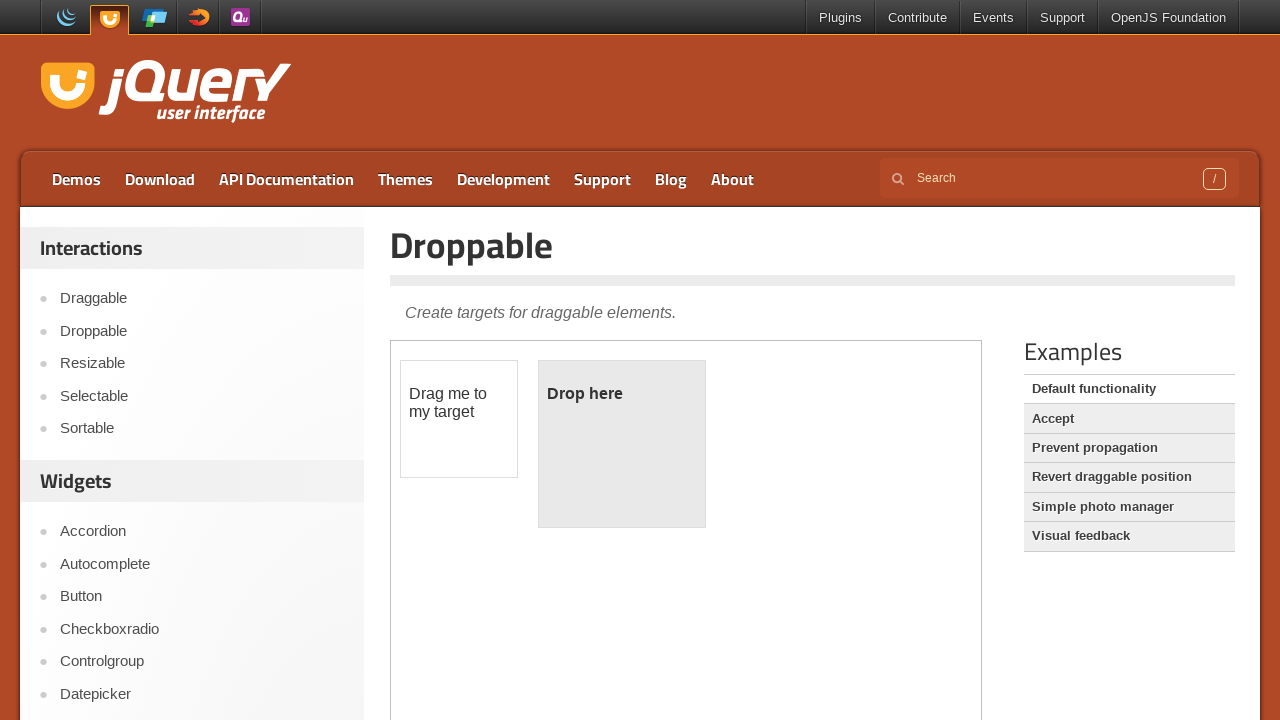

Dragged the draggable element and dropped it onto the droppable target area at (622, 444)
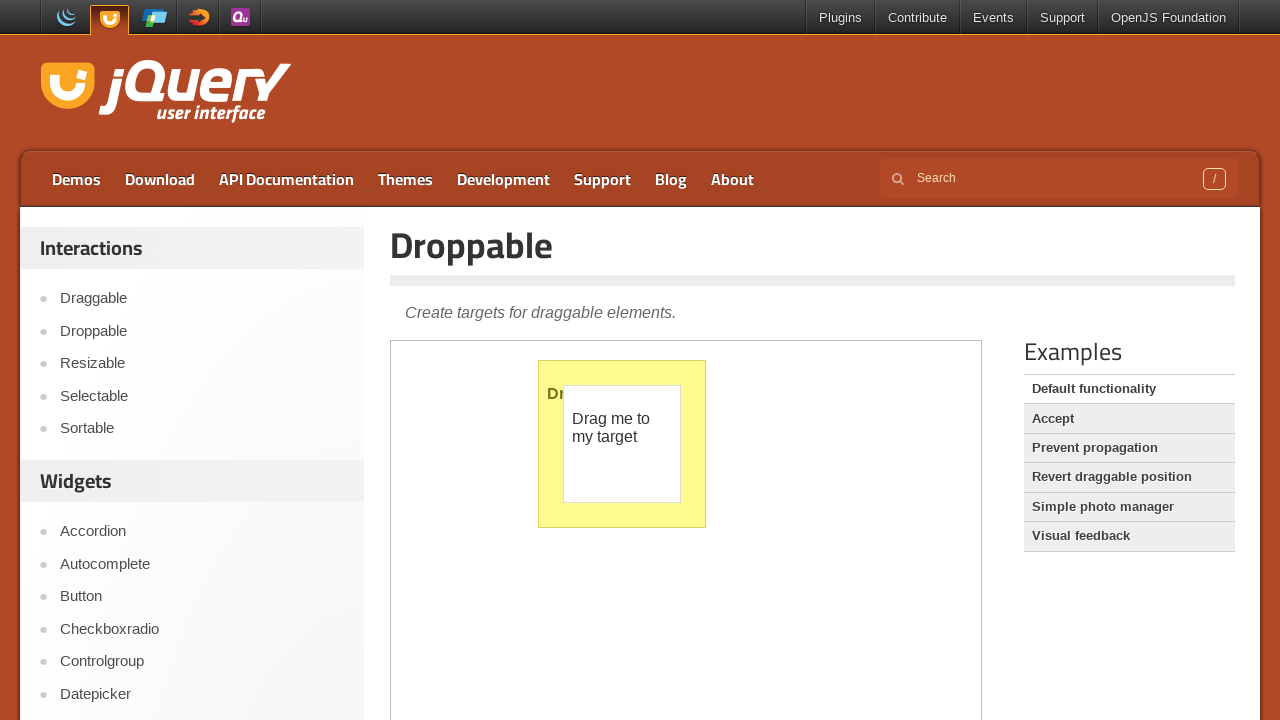

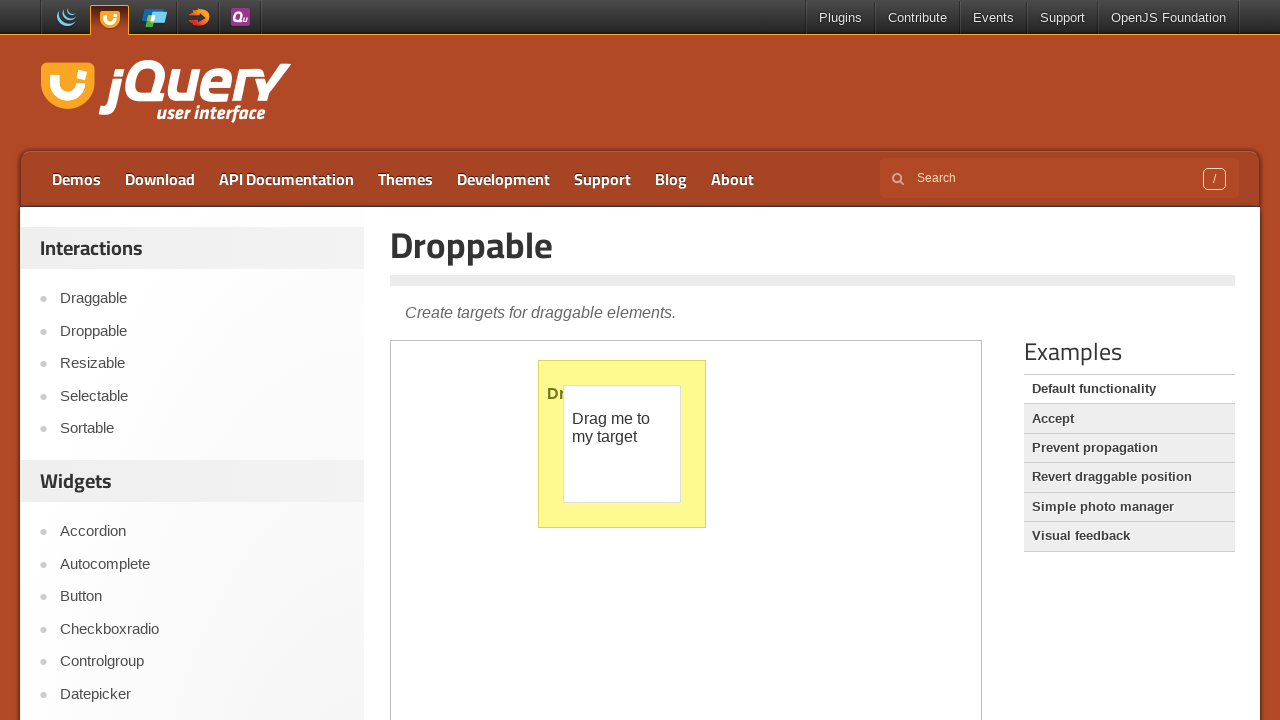